Tests static dropdown functionality by selecting options using different methods: by index, by visible text, and by value attribute

Starting URL: https://rahulshettyacademy.com/dropdownsPractise

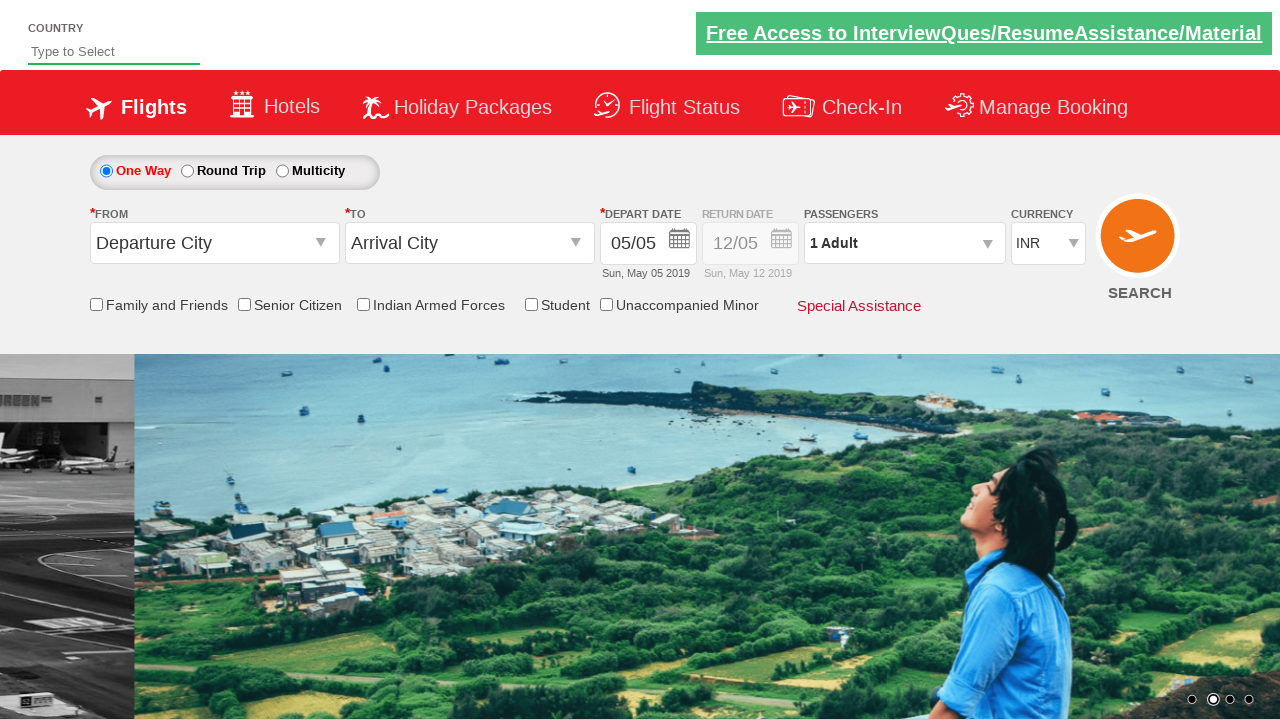

Selected dropdown option by index 3 on #ctl00_mainContent_DropDownListCurrency
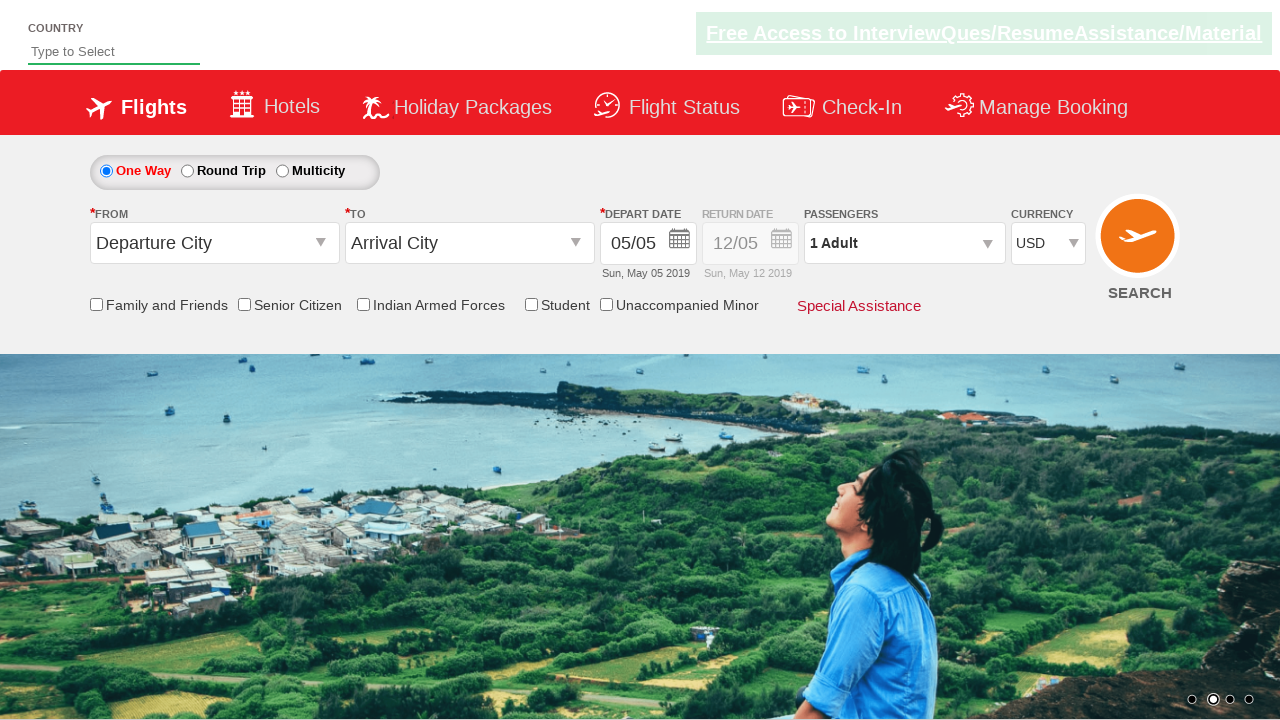

Selected dropdown option by visible text 'AED' on #ctl00_mainContent_DropDownListCurrency
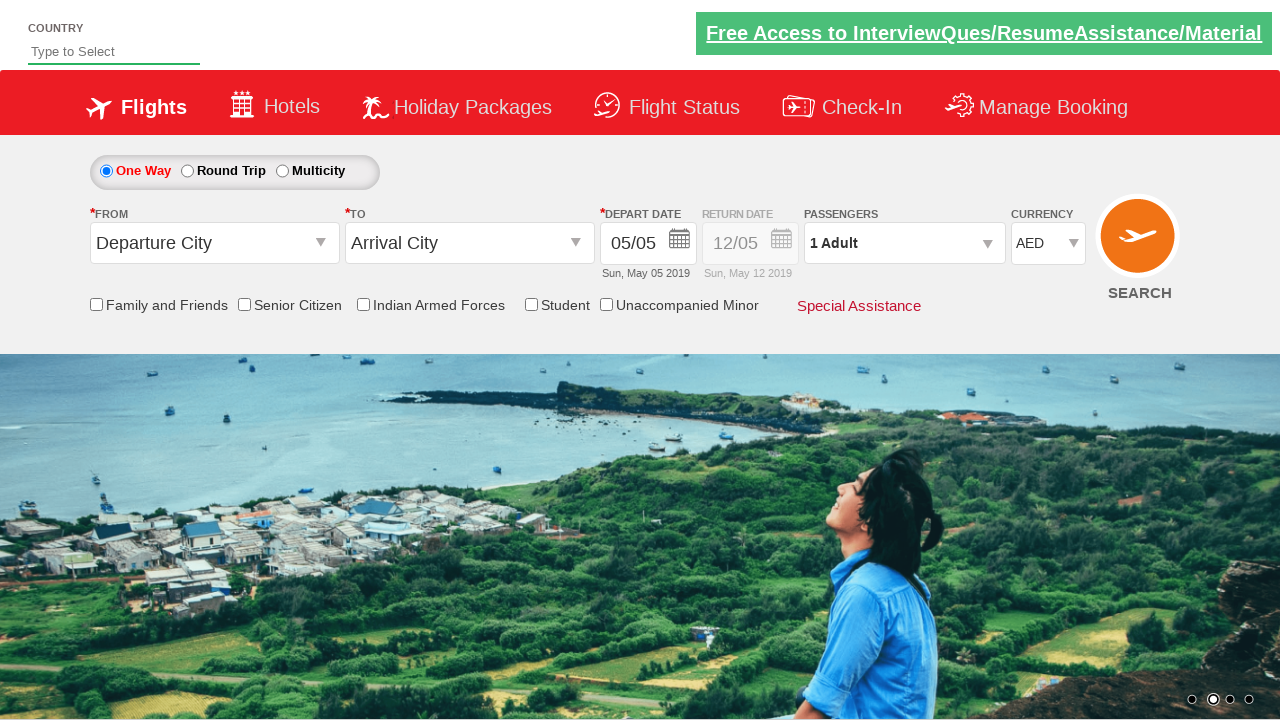

Selected dropdown option by value attribute 'INR' on #ctl00_mainContent_DropDownListCurrency
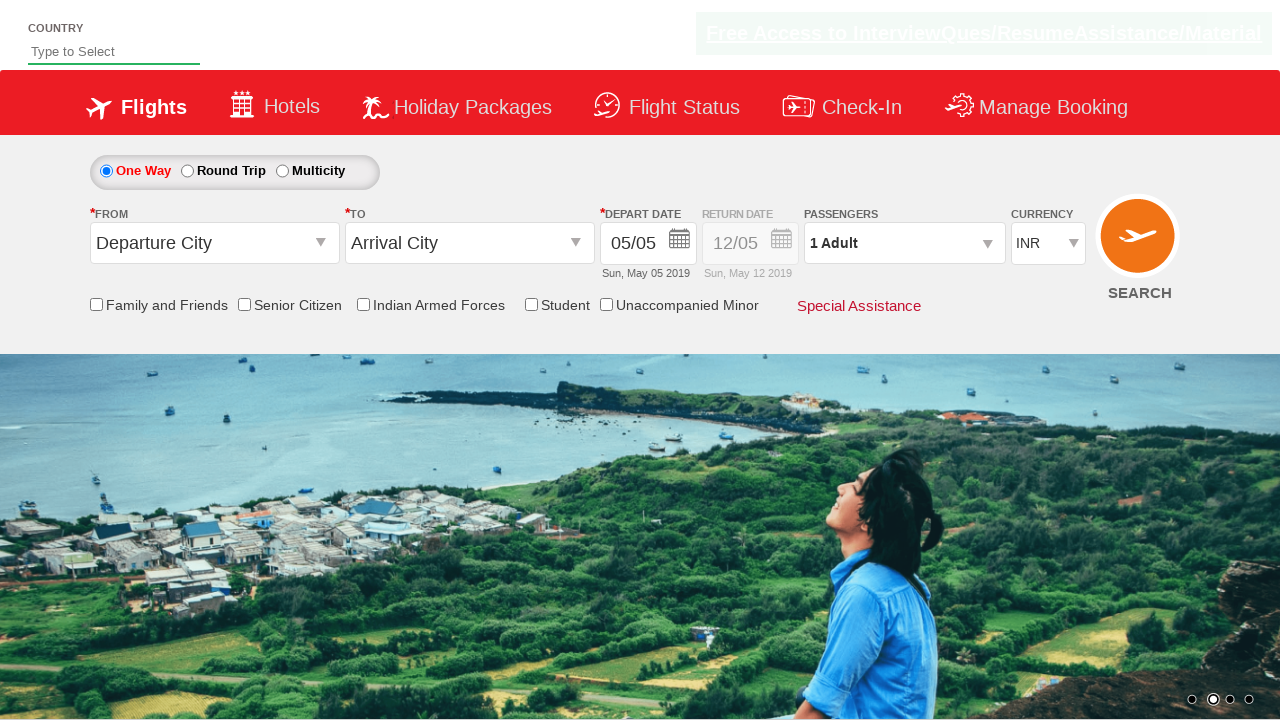

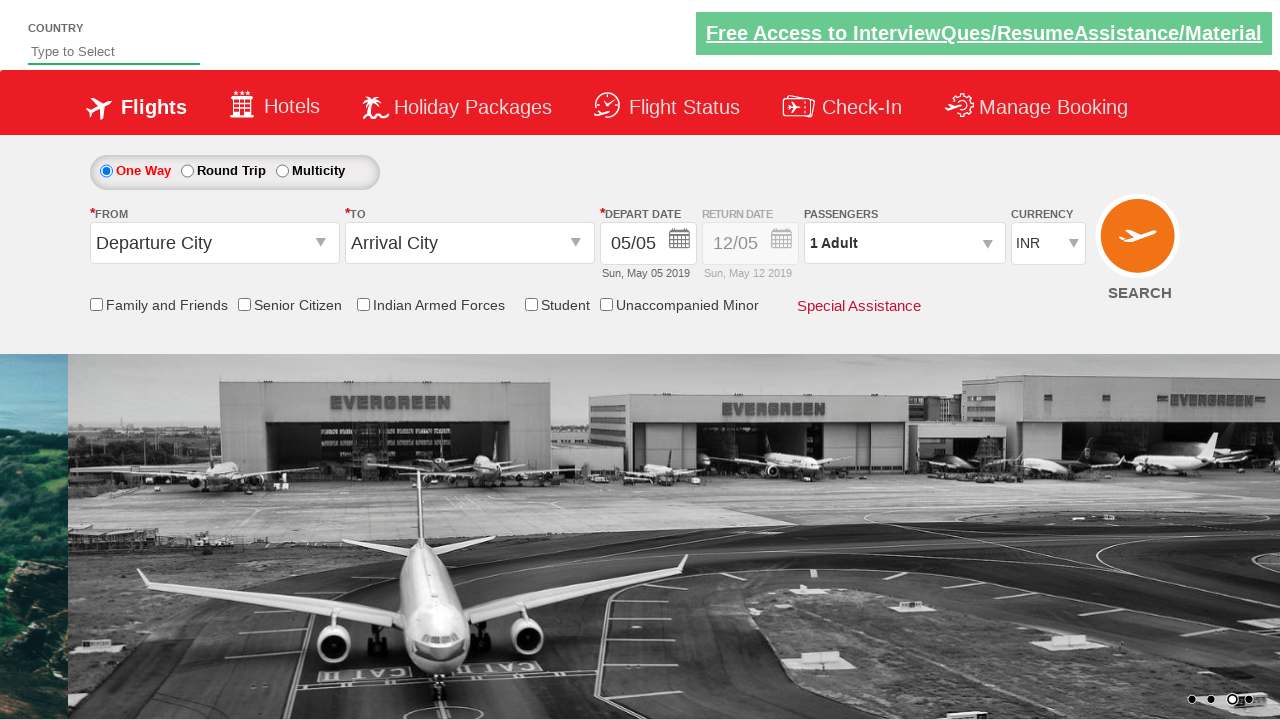